Tests handling multiple windows by clicking a link that opens a child window, switching to it, then switching back to parent

Starting URL: http://omayo.blogspot.com/

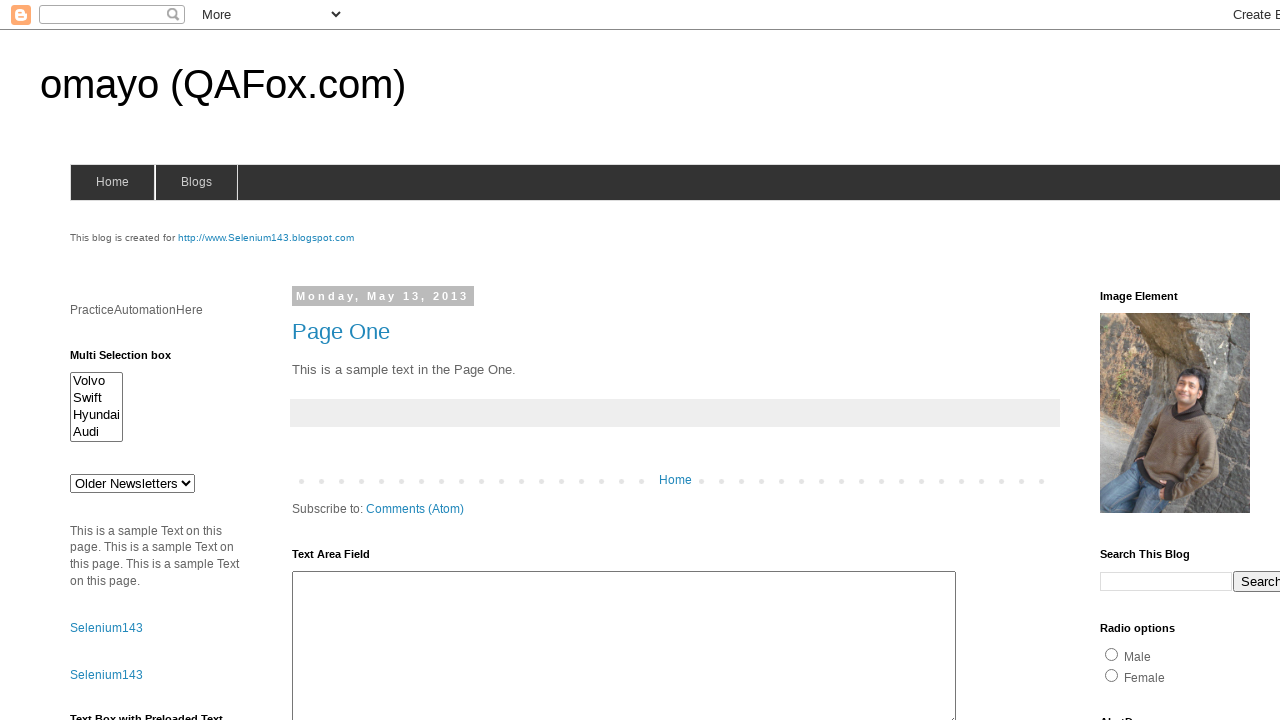

Clicked link that opens a new window at (132, 360) on #HTML37 > div:nth-child(2) > p:nth-child(2) > a:nth-child(1)
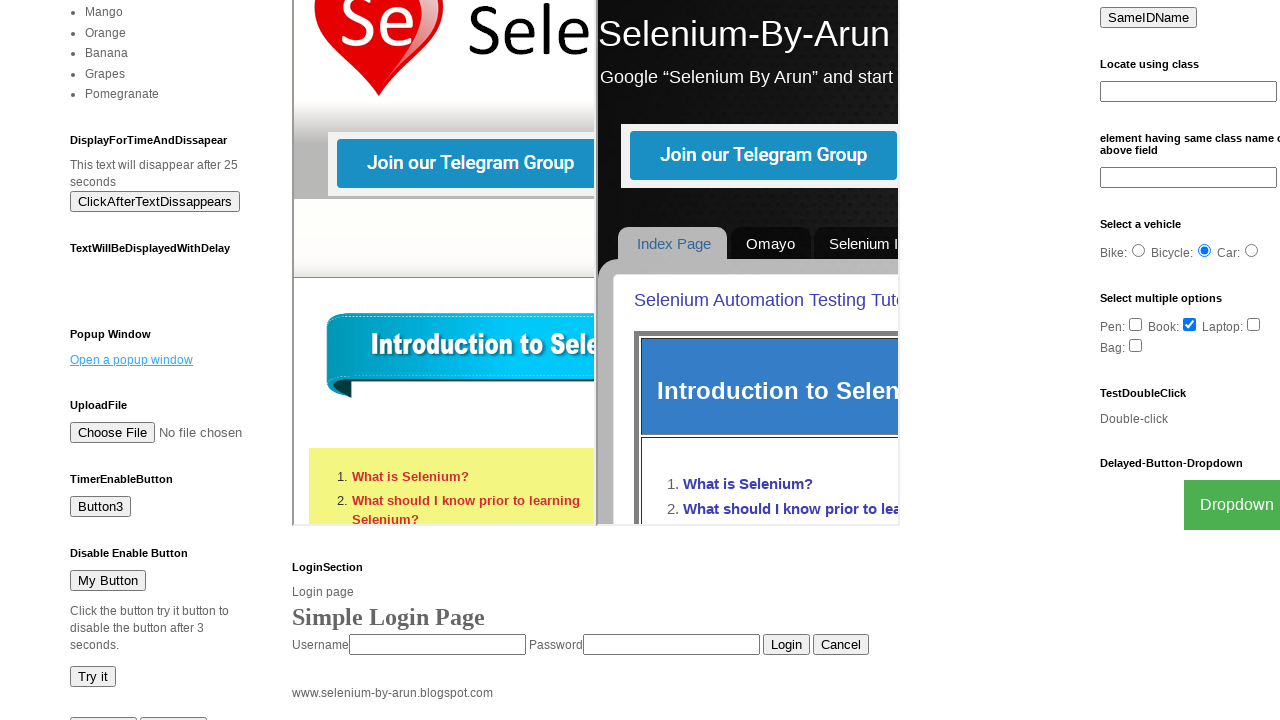

New window opened and captured
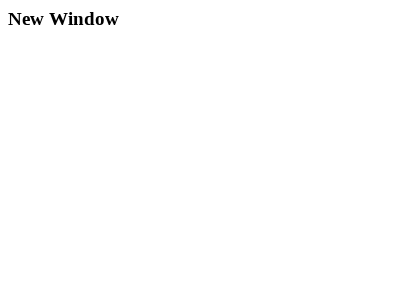

New window finished loading
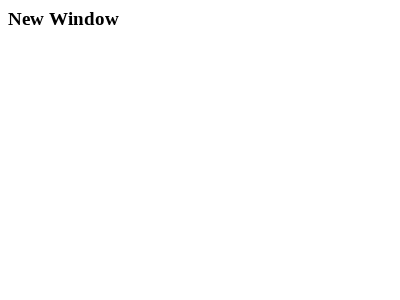

Switched back to parent window
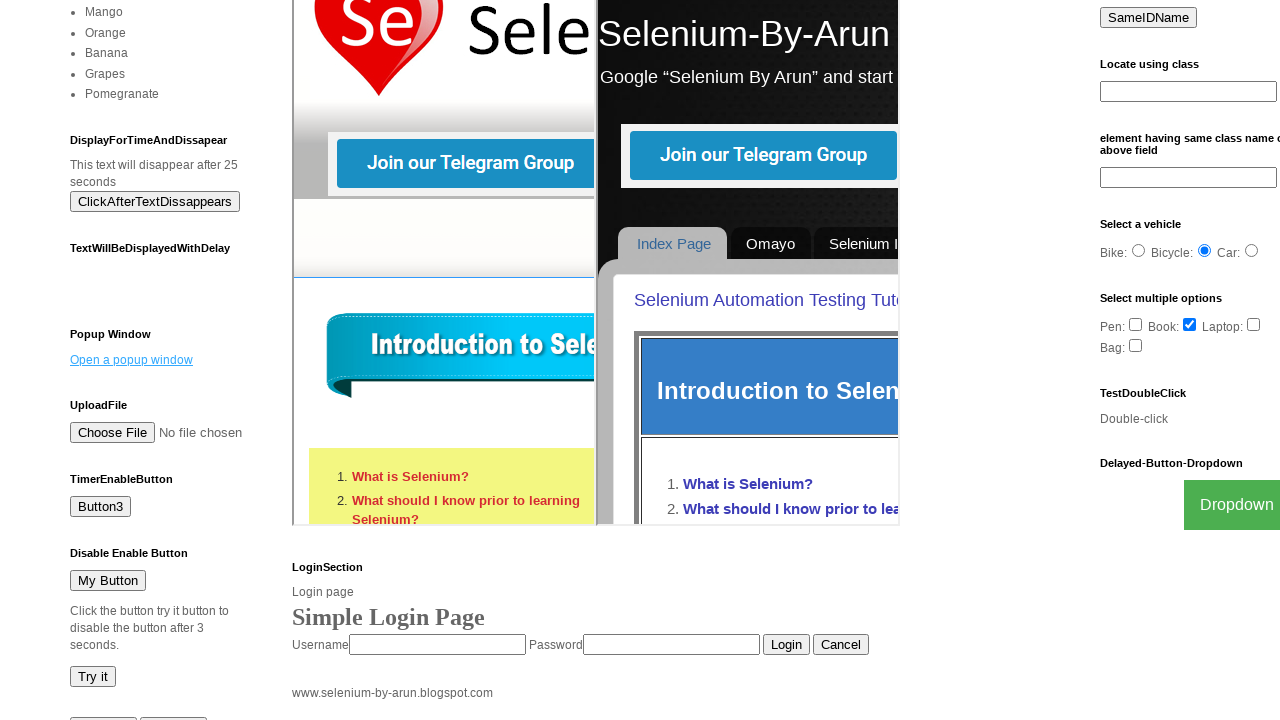

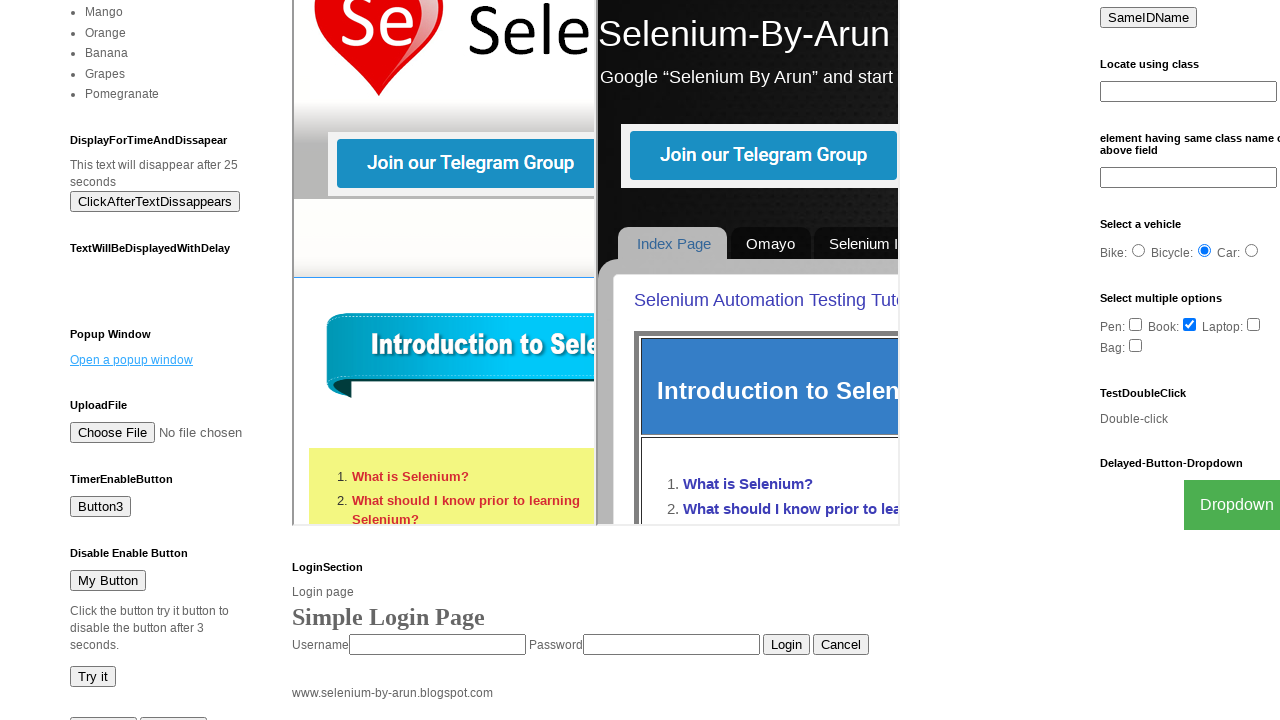